Solves a math captcha by reading a value, calculating its result using a logarithmic formula, and submitting the answer along with checkbox and radio button selections

Starting URL: https://suninjuly.github.io/math.html

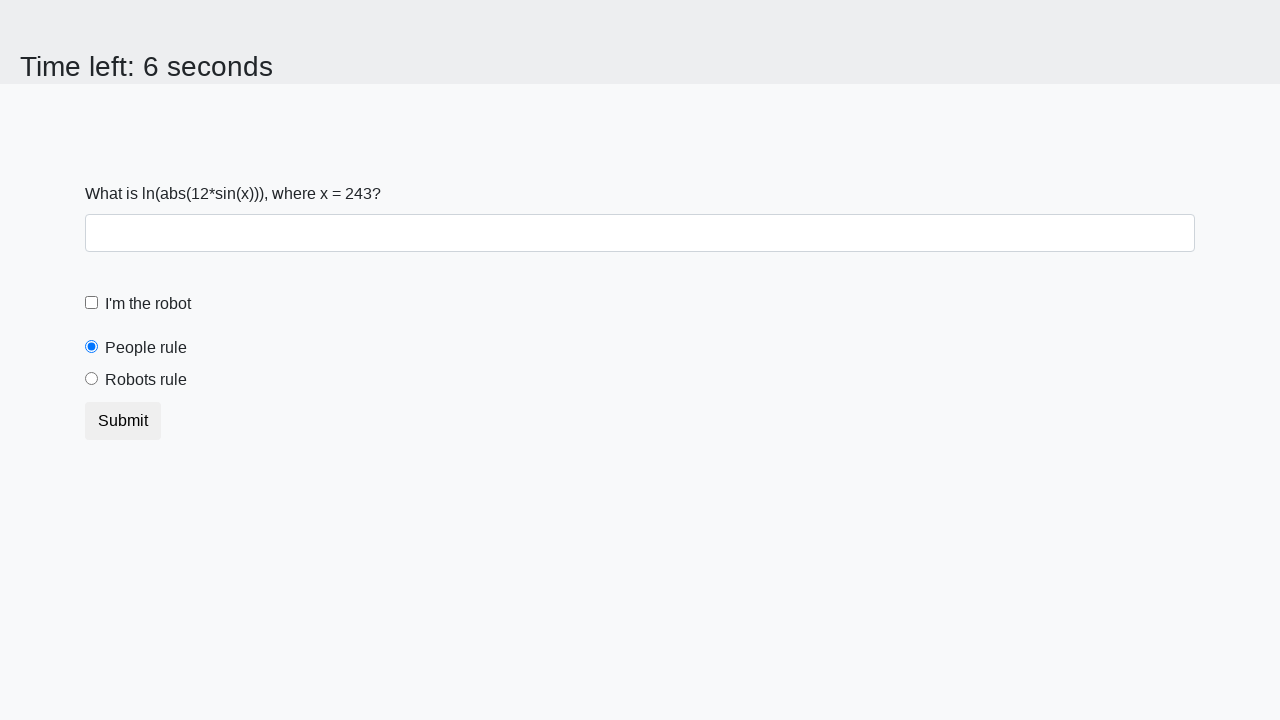

Retrieved x value from input_value element
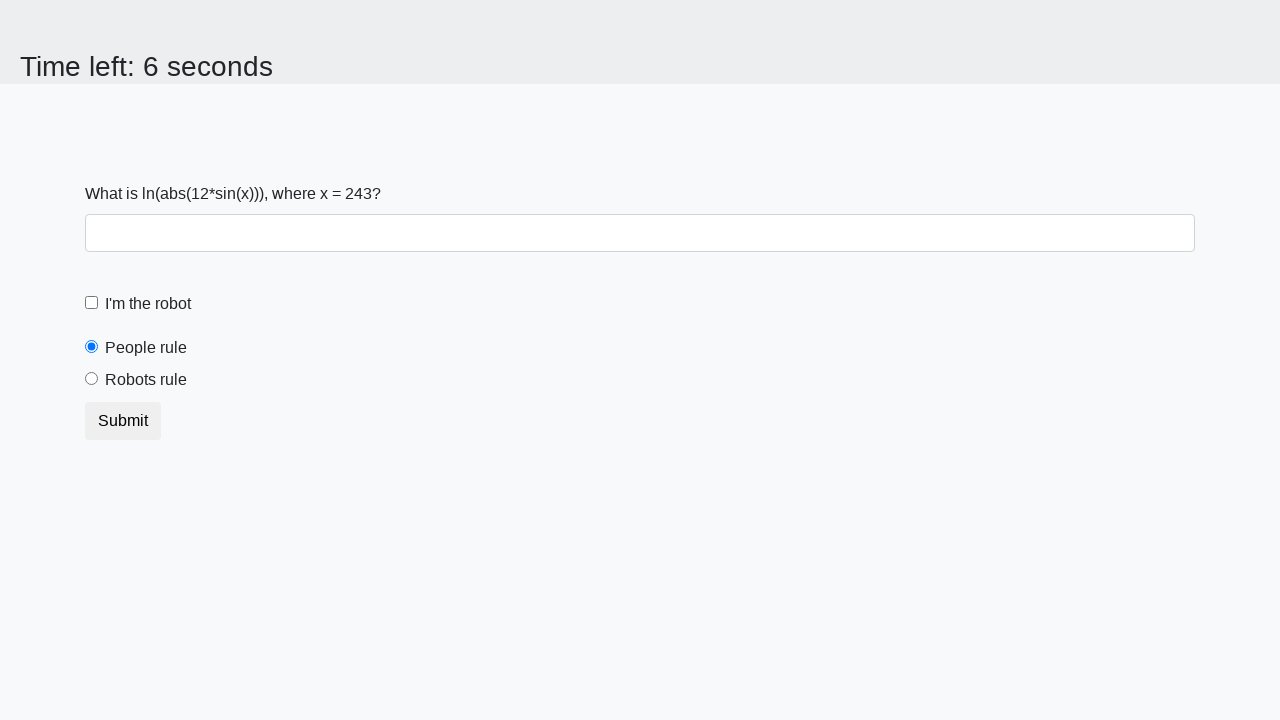

Filled answer field with calculated logarithmic result of x=243 on #answer
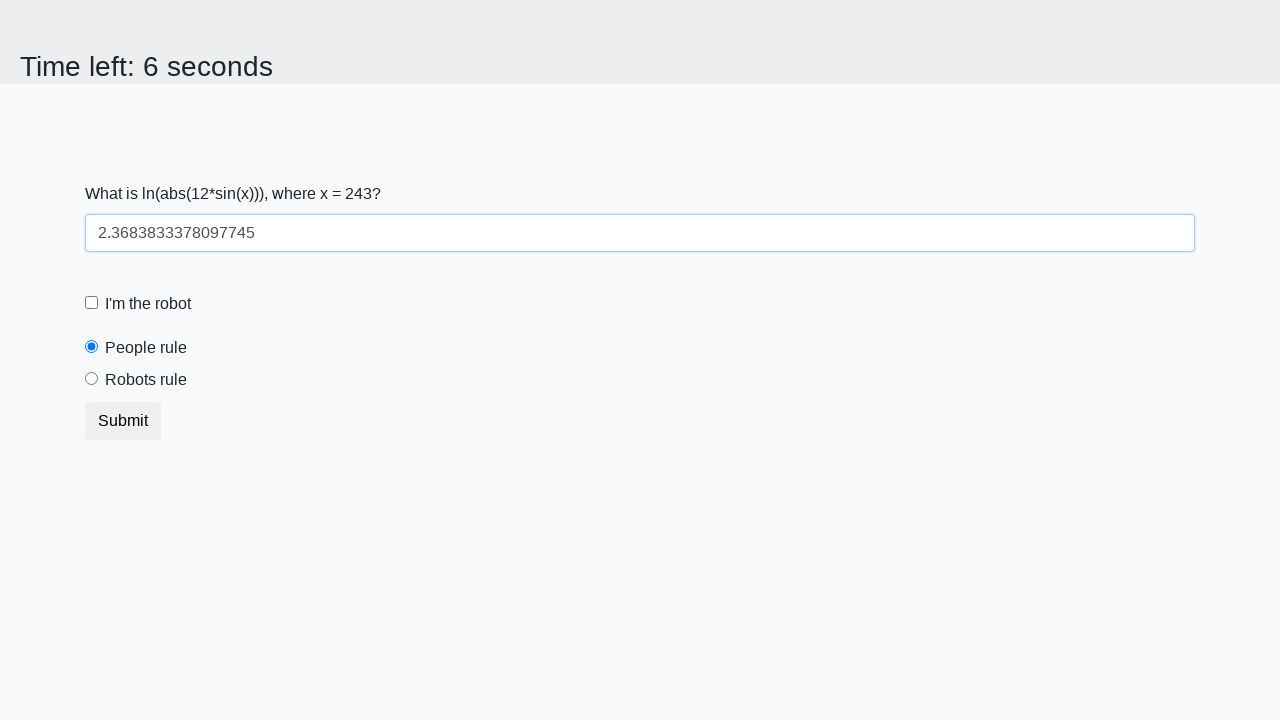

Clicked the robot checkbox at (92, 303) on #robotCheckbox
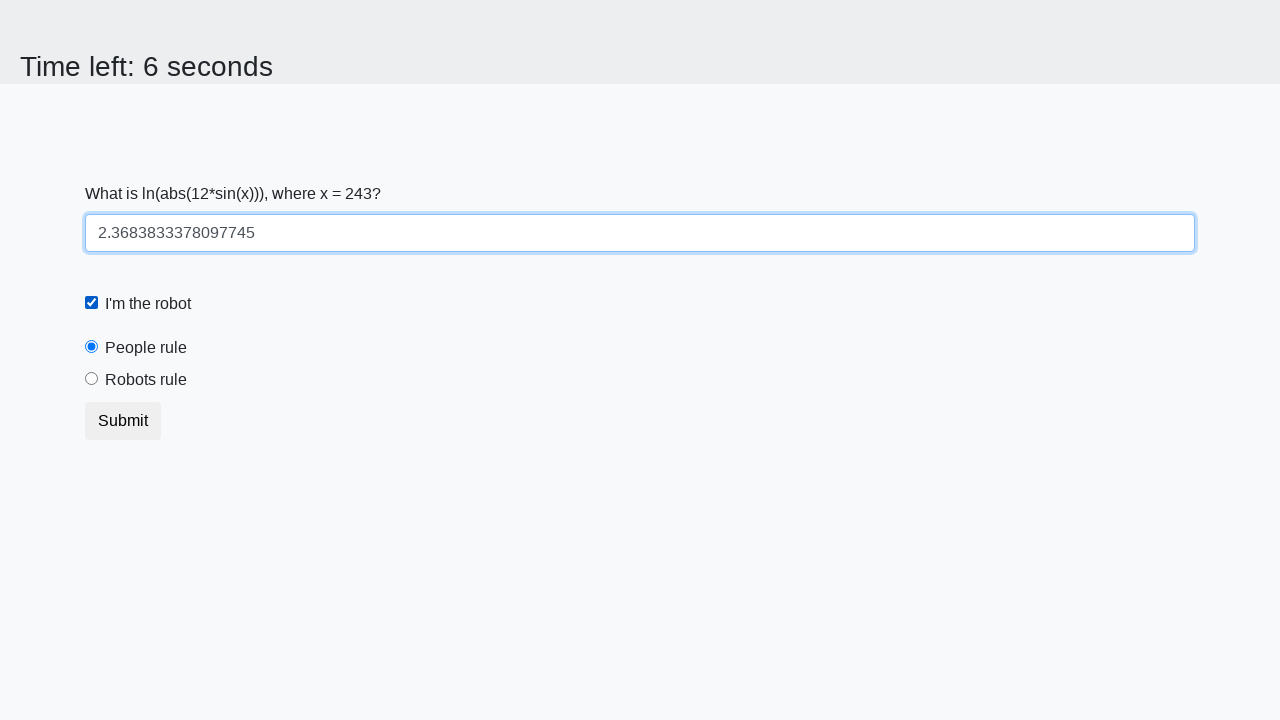

Clicked the robots rule radio button at (92, 379) on #robotsRule
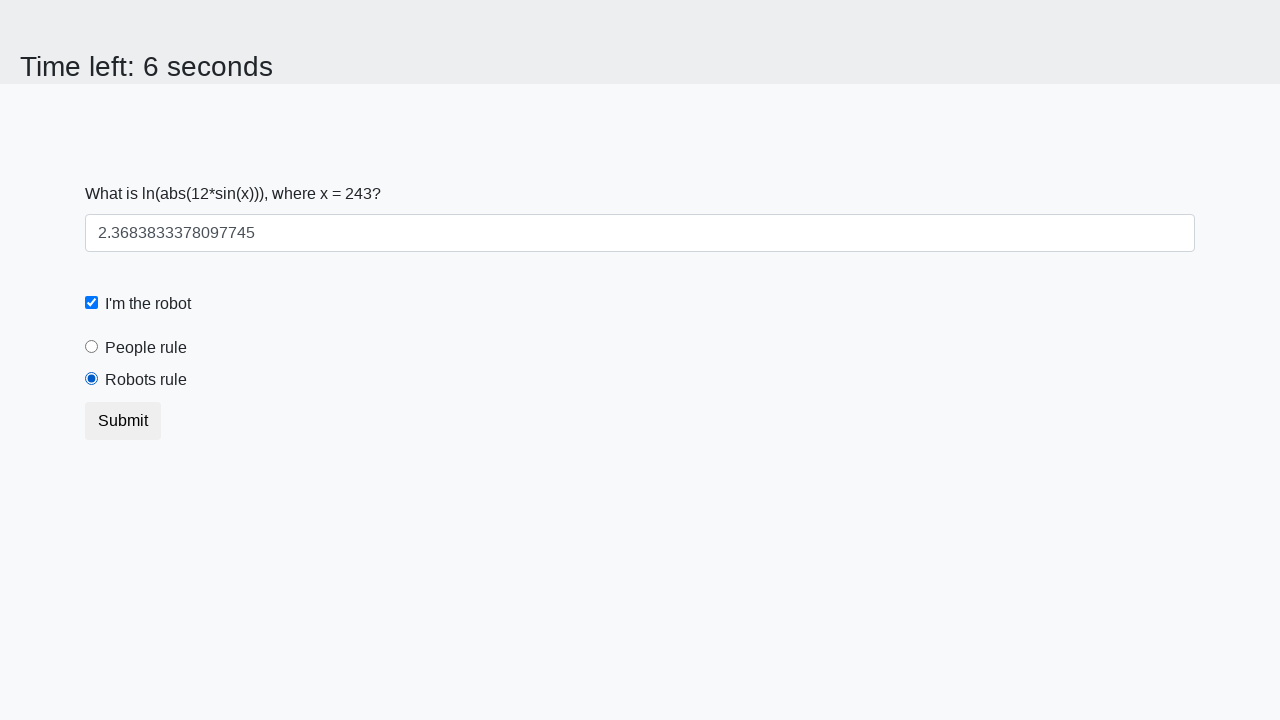

Clicked submit button to submit the form at (123, 421) on button.btn
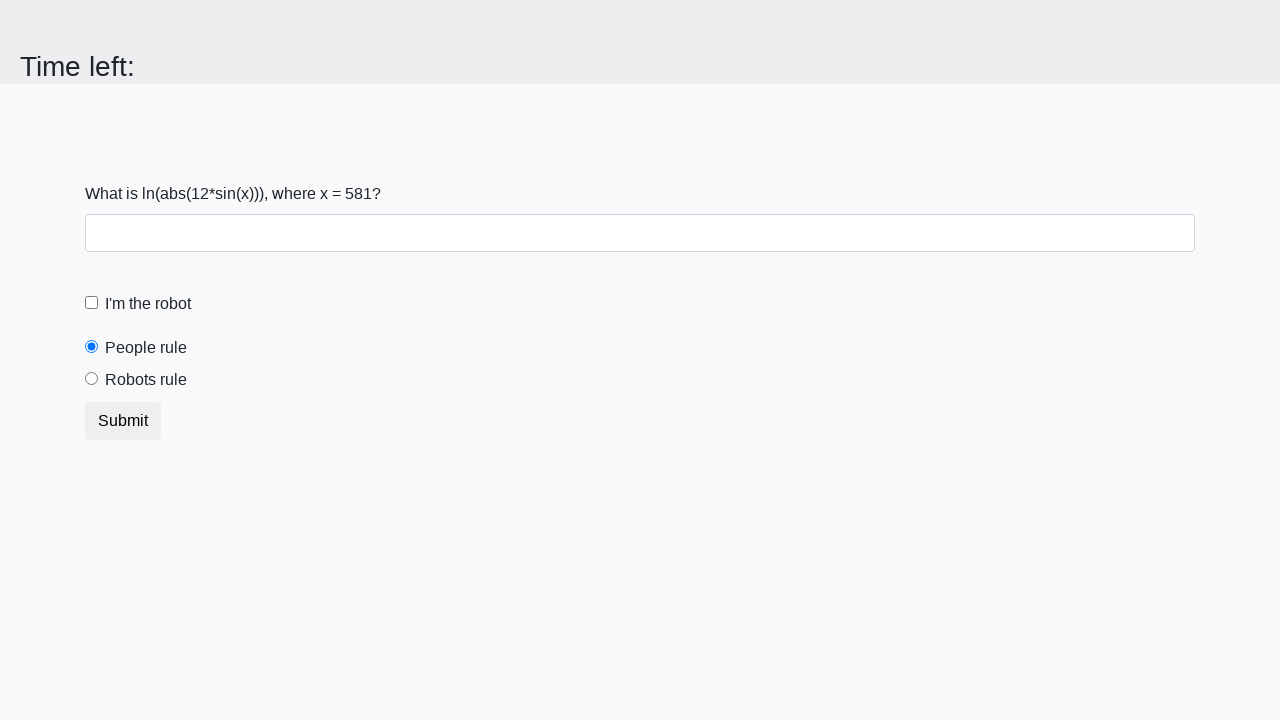

Waited for form submission to complete
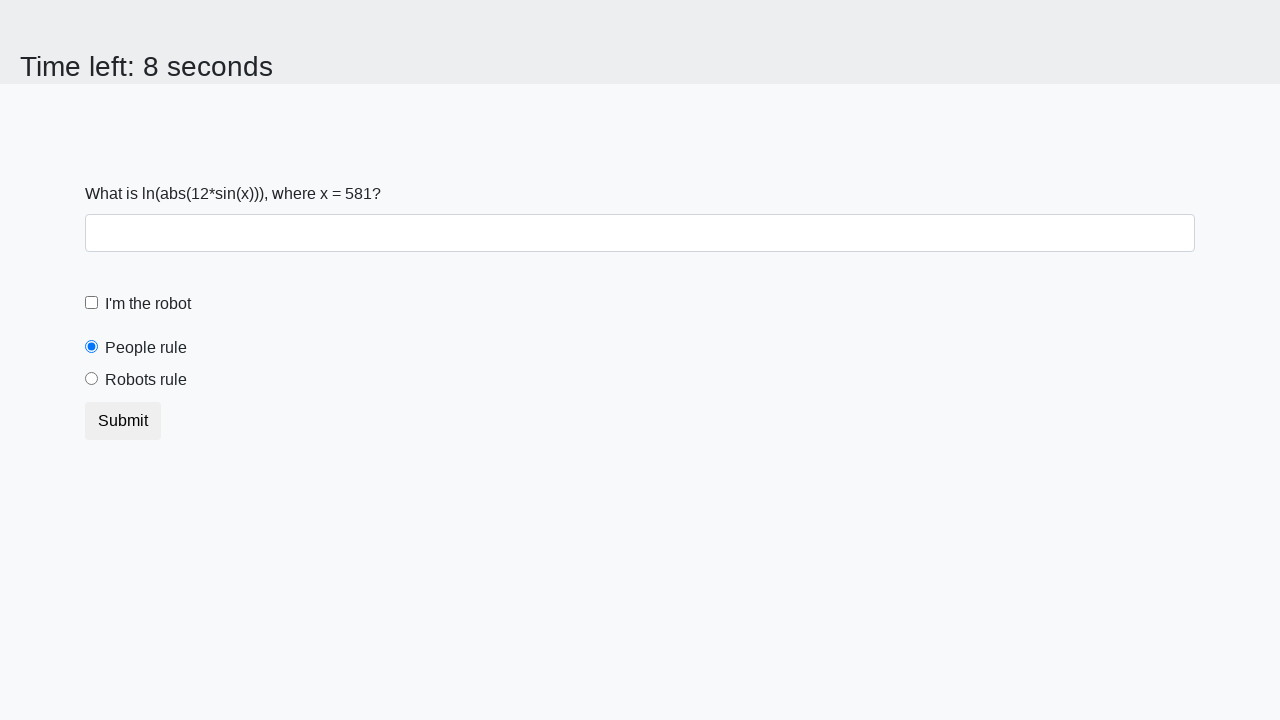

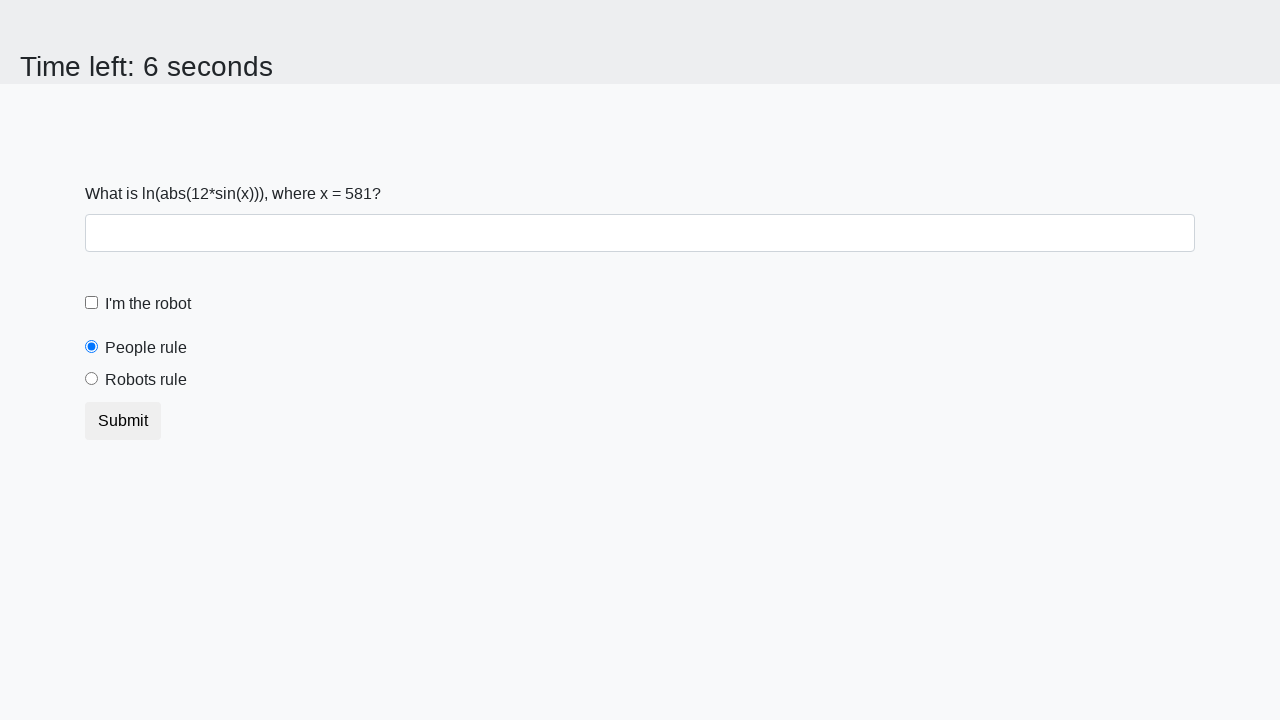